Tests browser window handling by opening new tabs and windows, extracting text from each, and verifying the content

Starting URL: https://demoqa.com/browser-windows

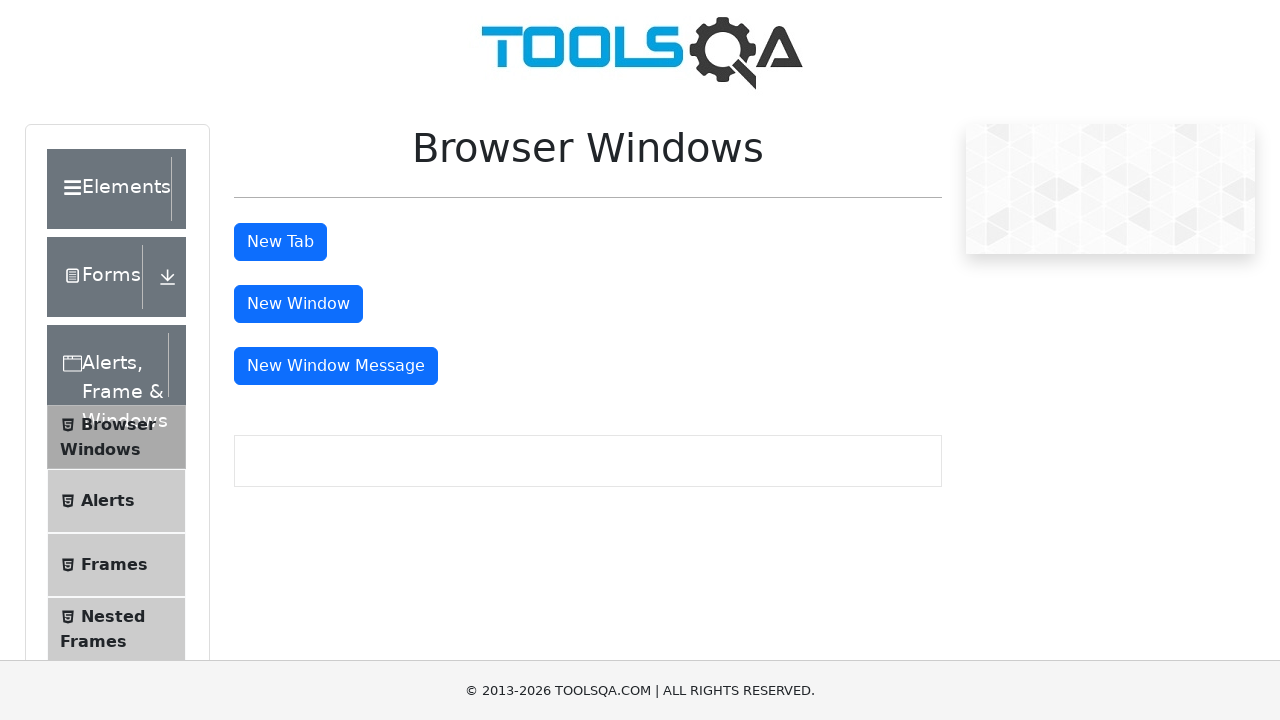

Stored main page reference
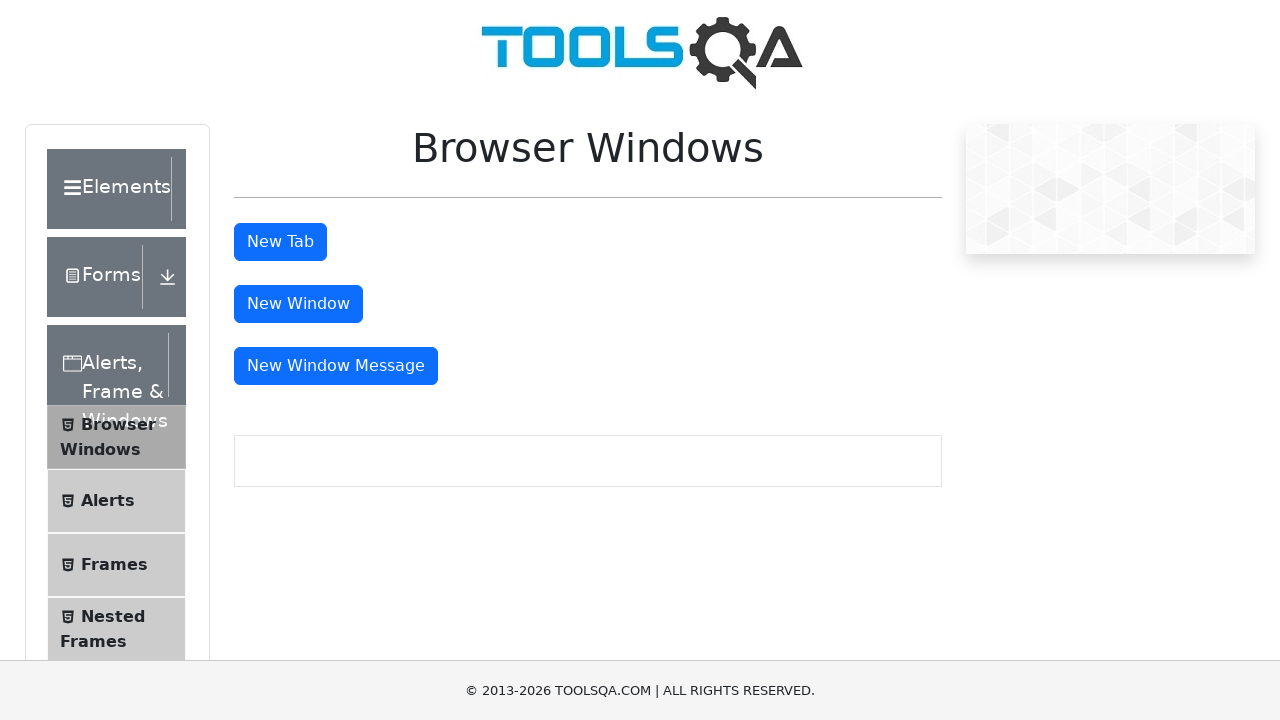

Clicked New Tab button and new tab opened at (280, 242) on #tabButton
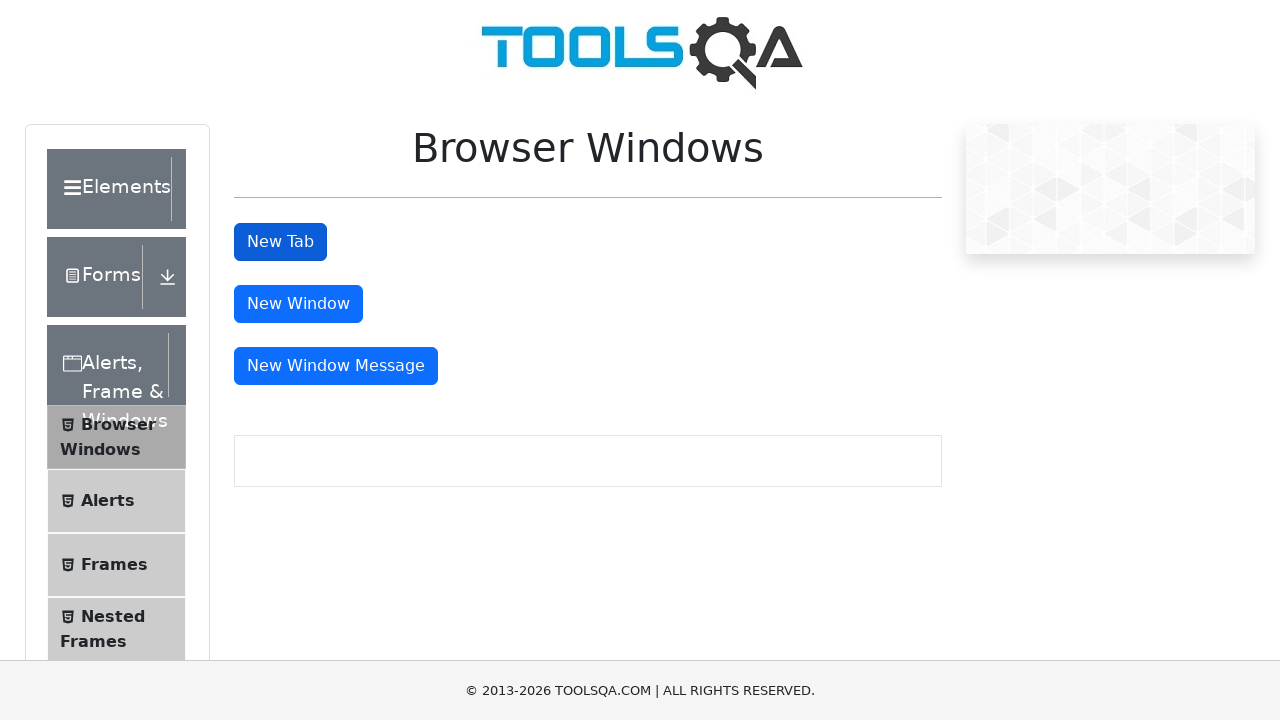

Retrieved new tab reference
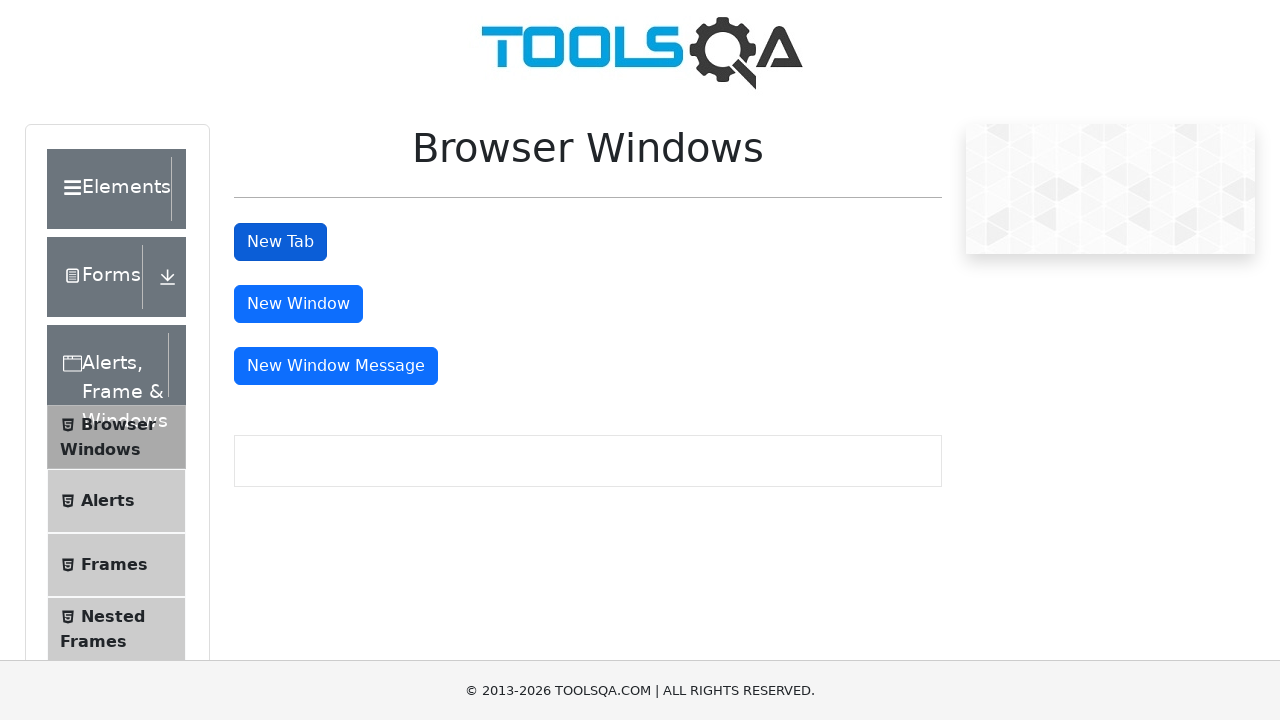

Extracted text from new tab: This is a sample page
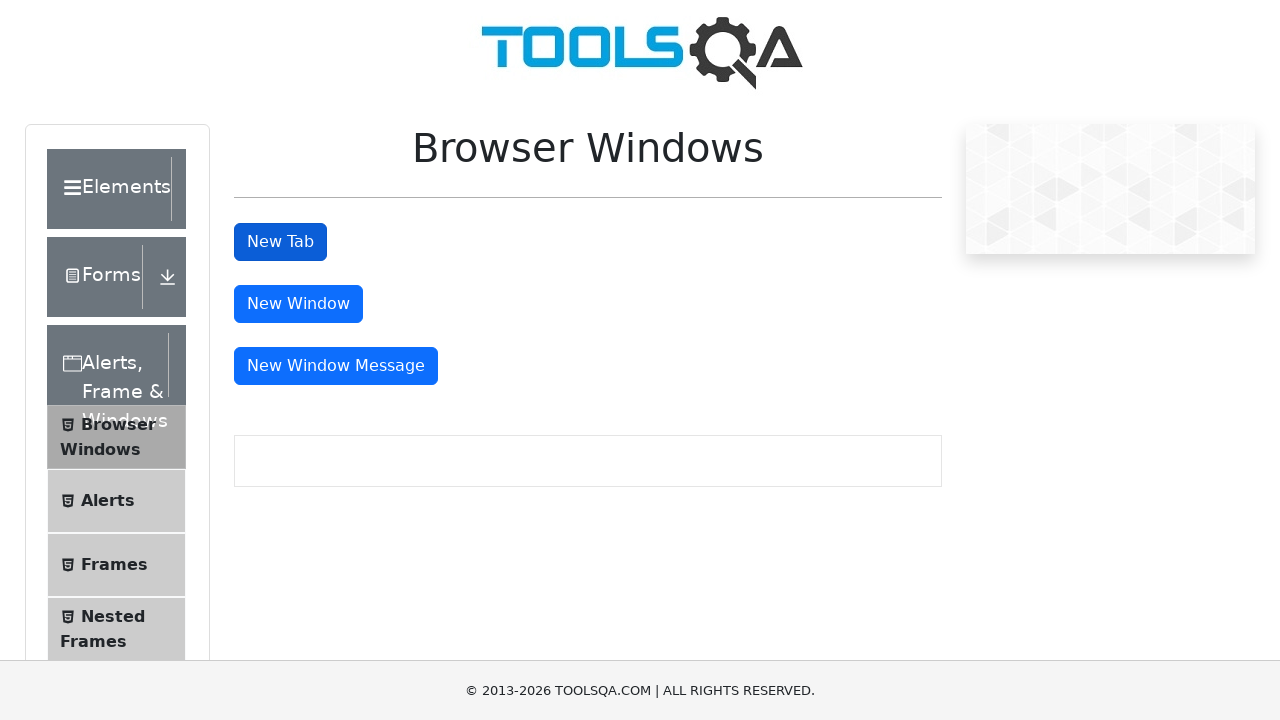

Closed new tab
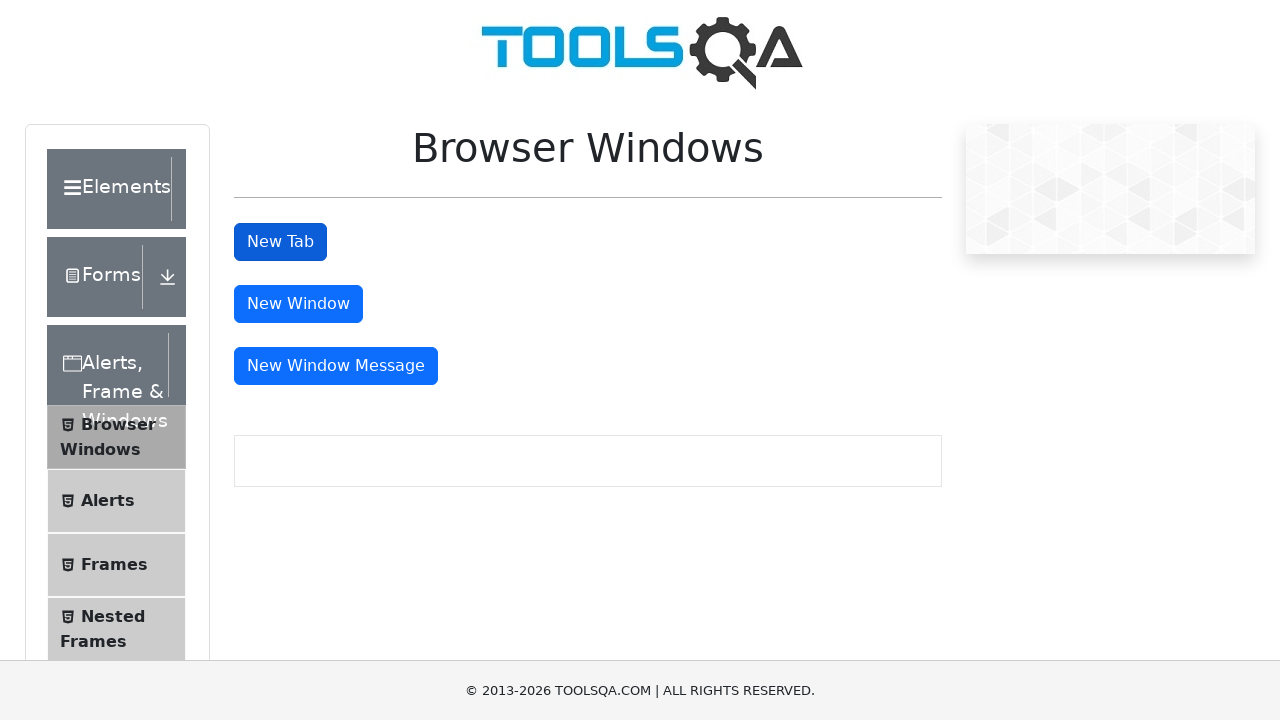

Clicked New Window button and new window opened at (298, 304) on #windowButton
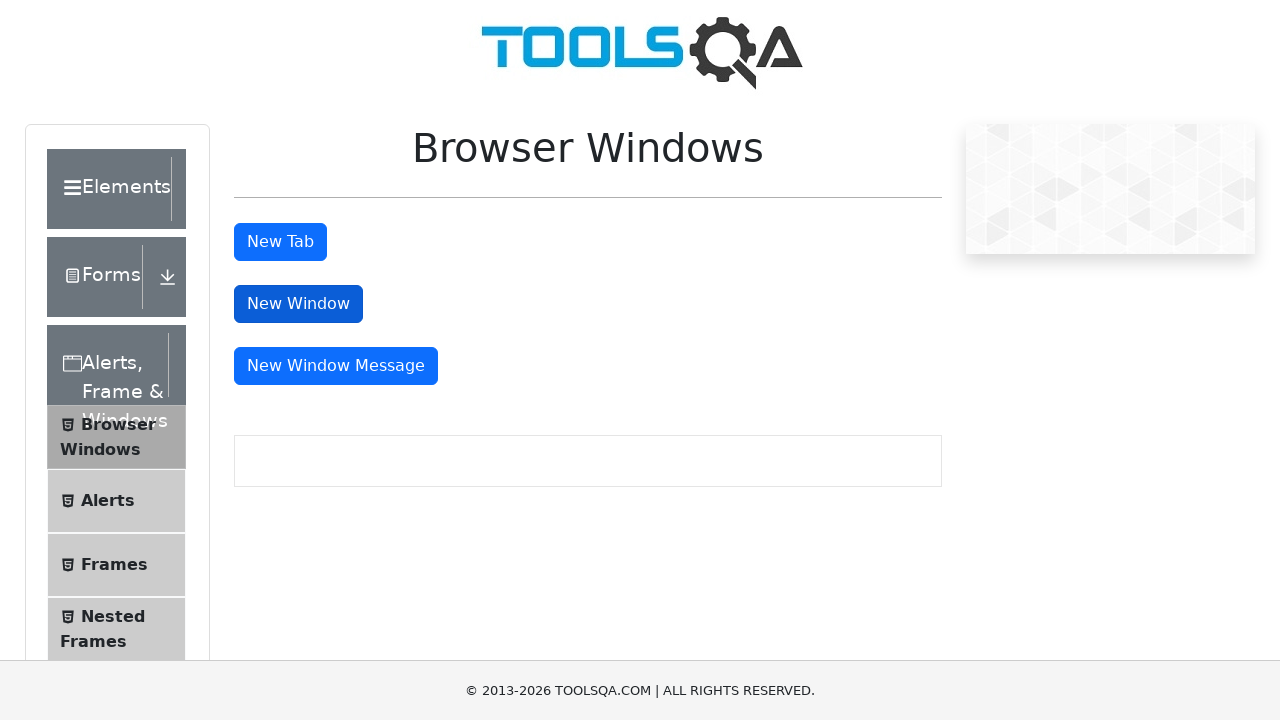

Retrieved new window reference
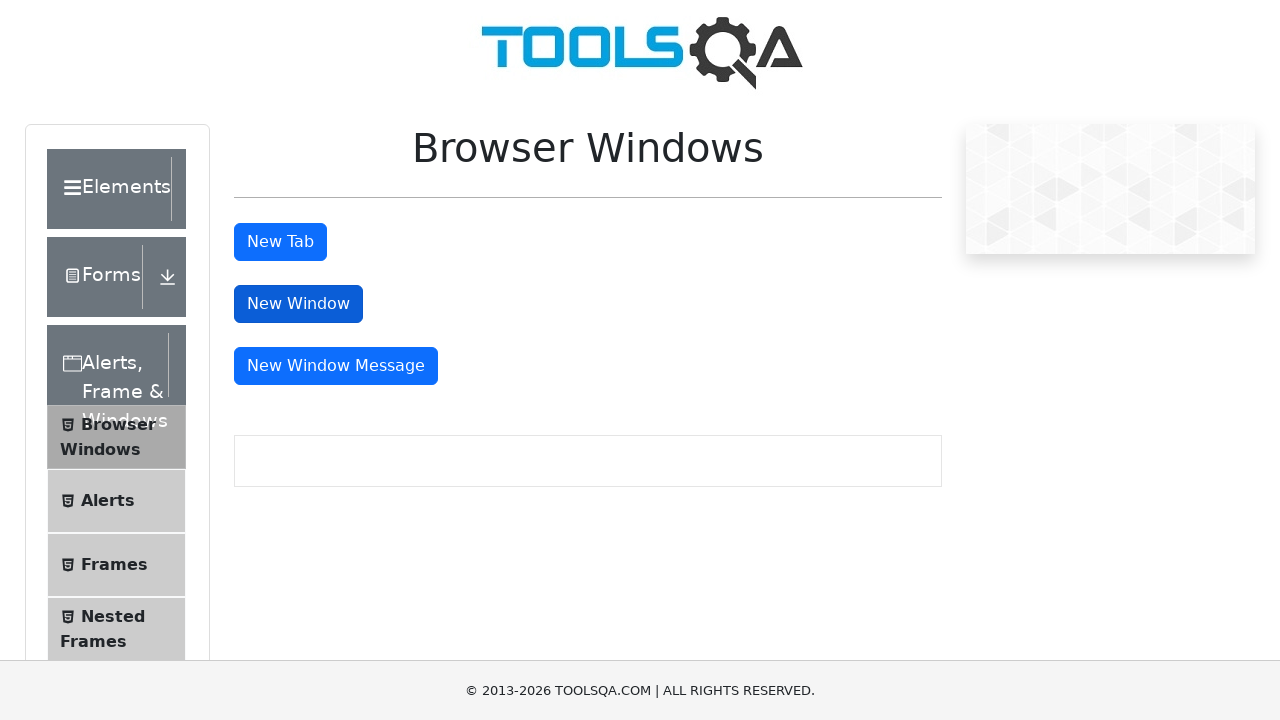

Extracted text from new window: This is a sample page
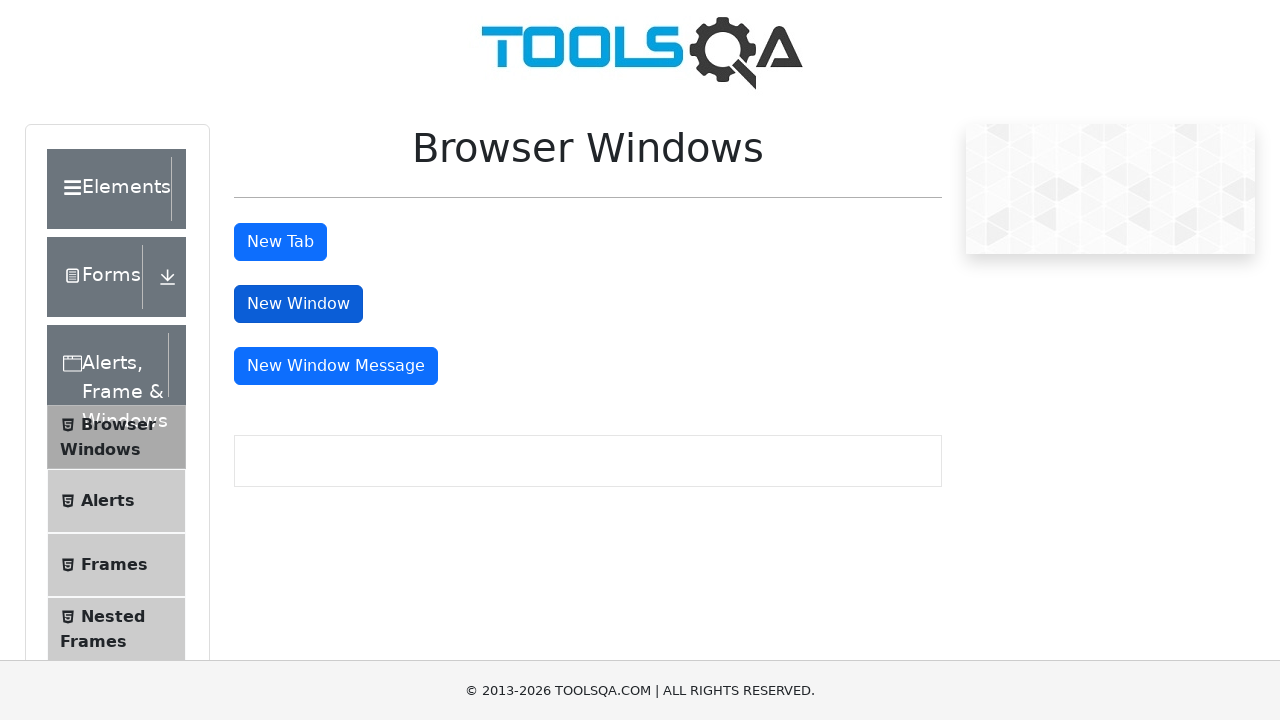

Closed new window
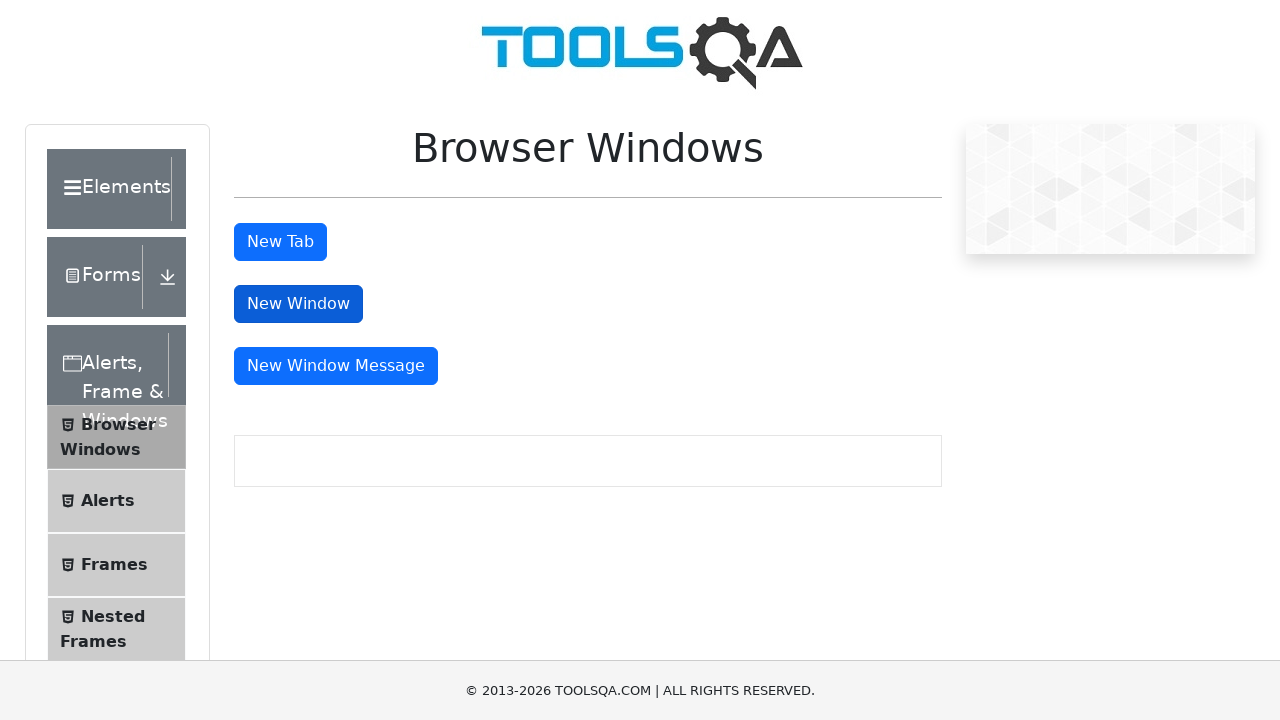

Clicked New Window Message button and message window opened at (336, 366) on #messageWindowButton
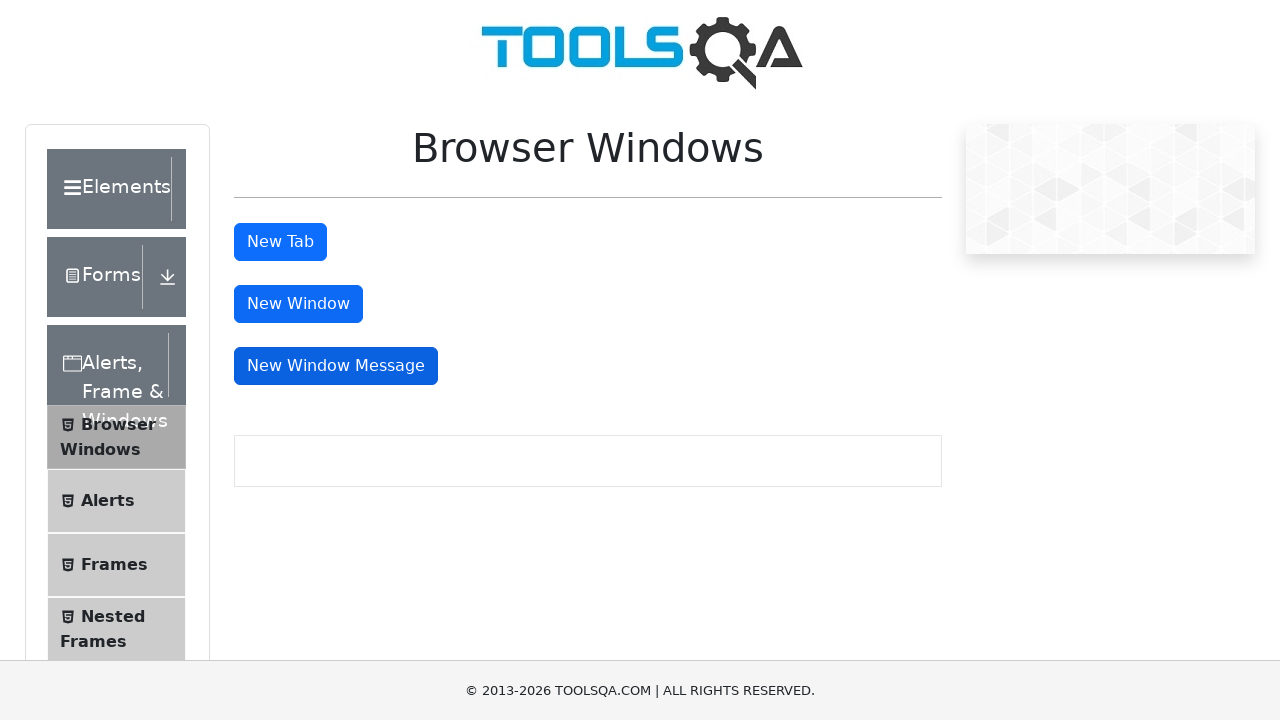

Retrieved message window reference
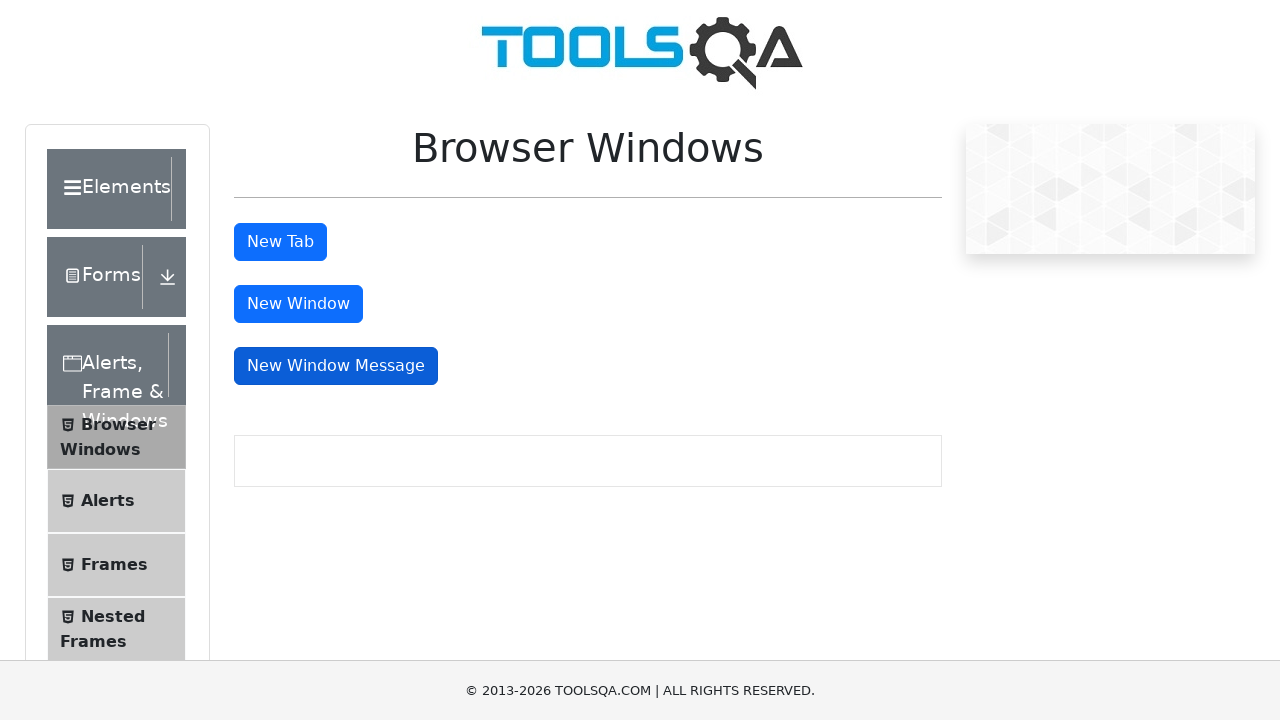

Extracted text from message window: Knowledge increases by sharing but not by saving. Please share this website with your friends and in your organization.
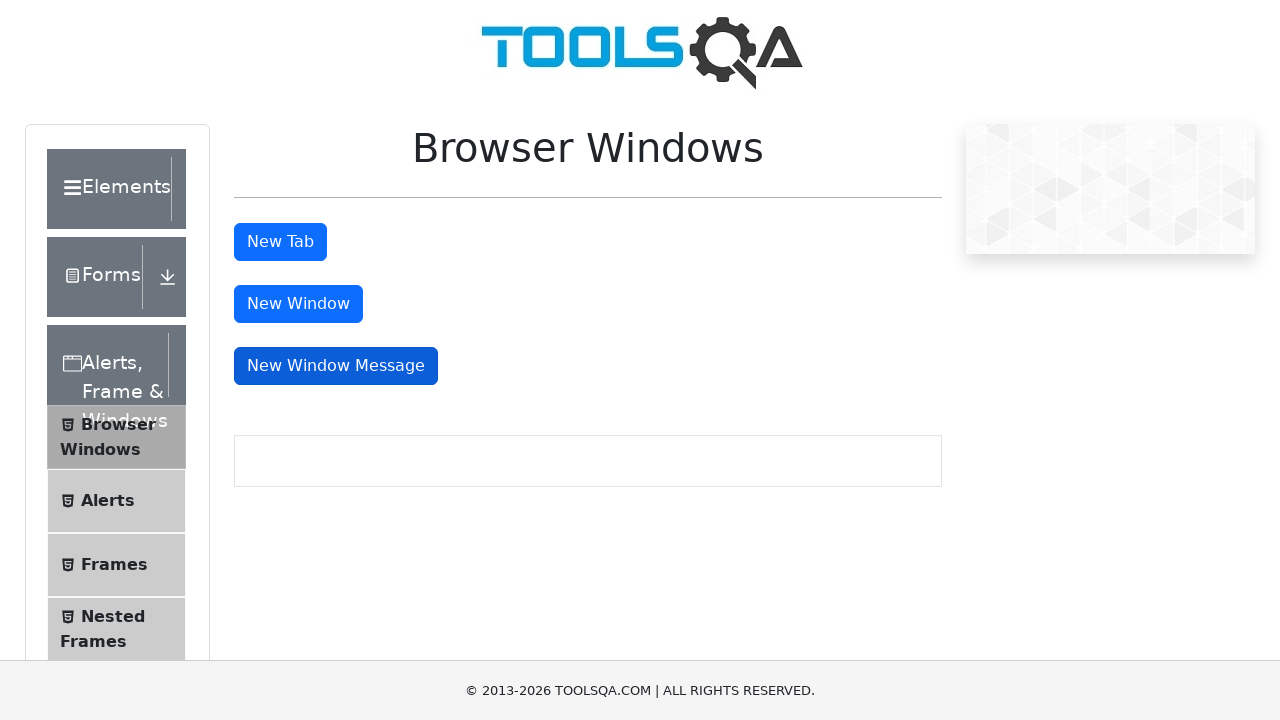

Closed message window
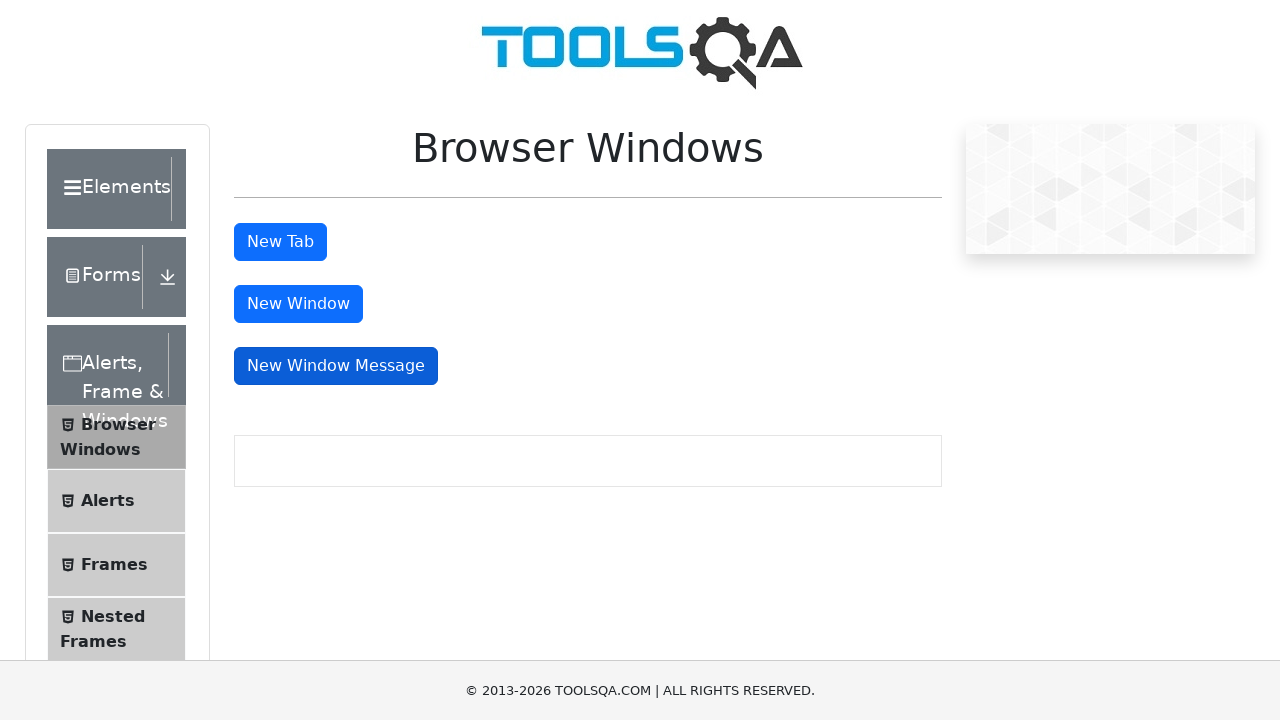

Verified text comparison: pages 0 and 1 have equal content
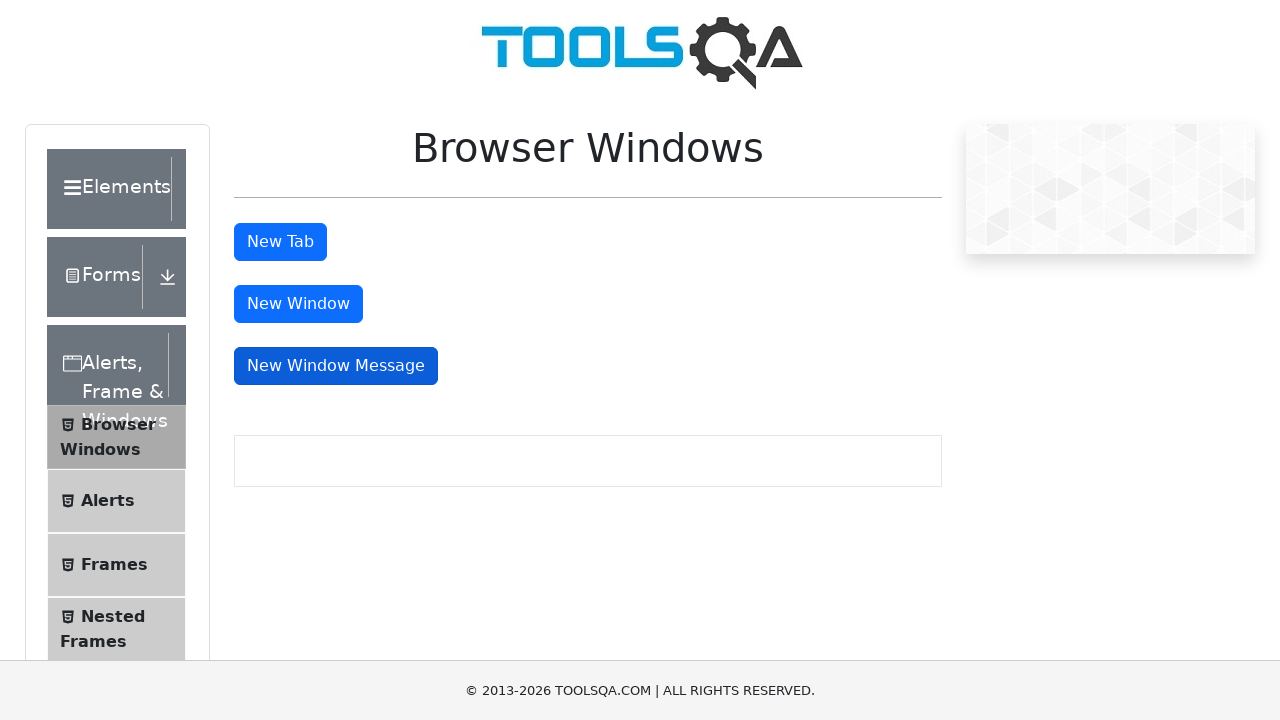

Verified text comparison: pages 1 and 2 have different content
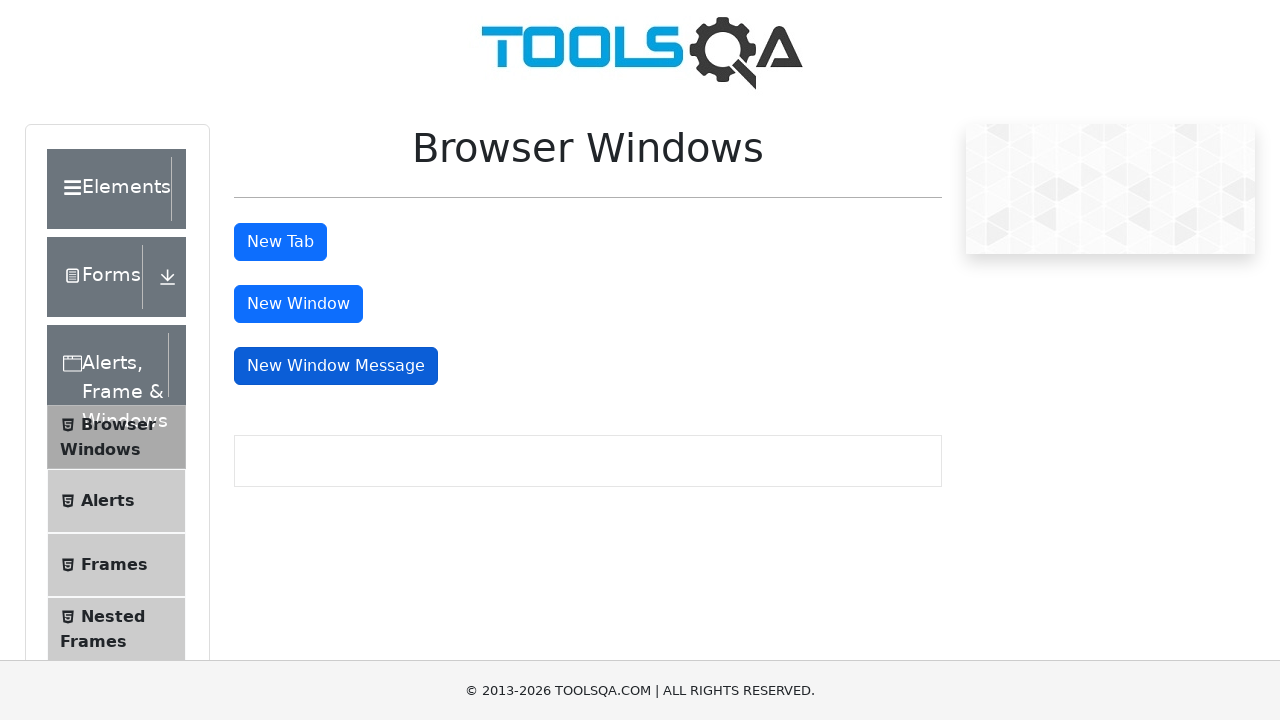

Printed all extracted texts from browser windows and tabs
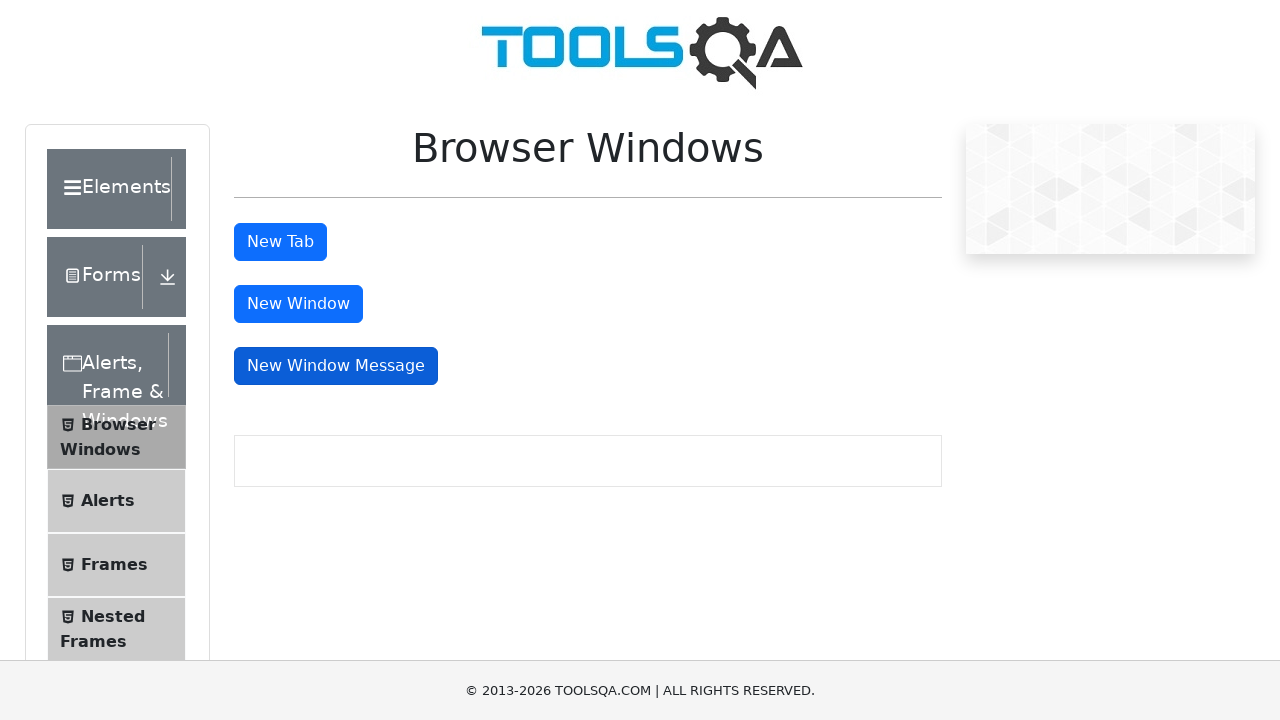

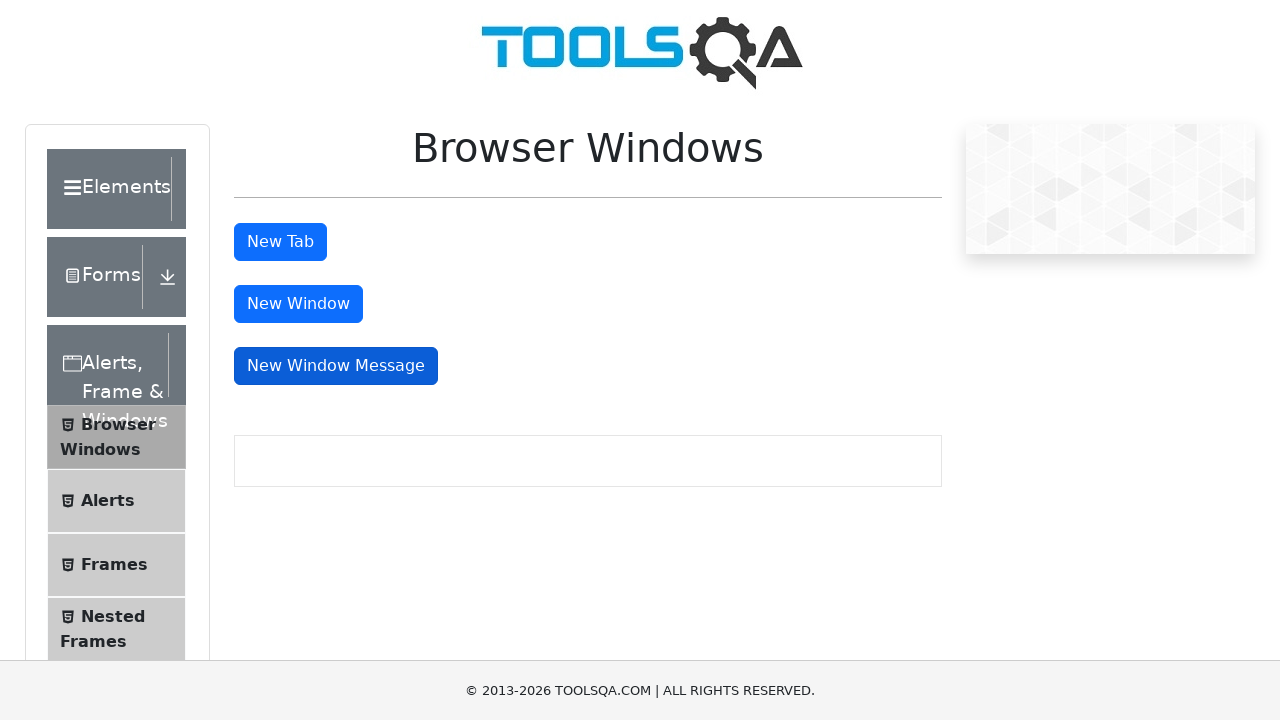